Tests window switching functionality by clicking a link that opens a new window and verifying the switch to the new tab

Starting URL: http://the-internet.herokuapp.com/windows

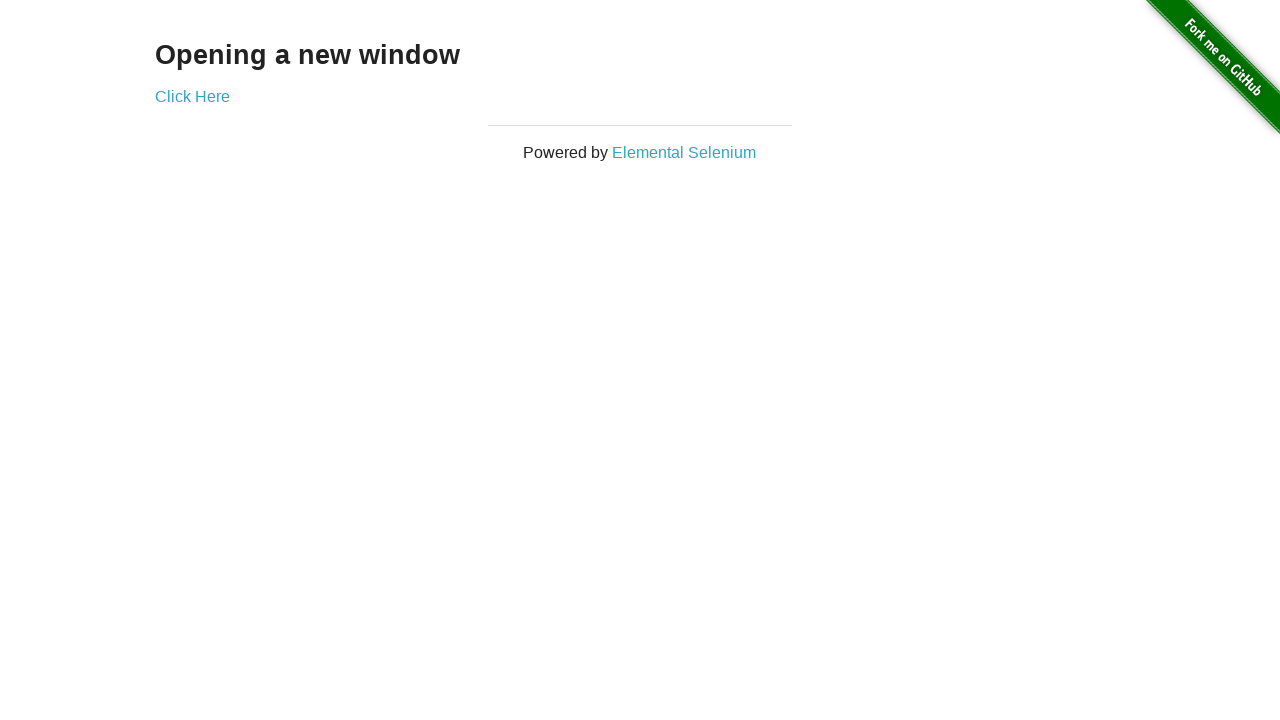

Clicked 'Click Here' link to open new window at (192, 96) on a:has-text('Click Here')
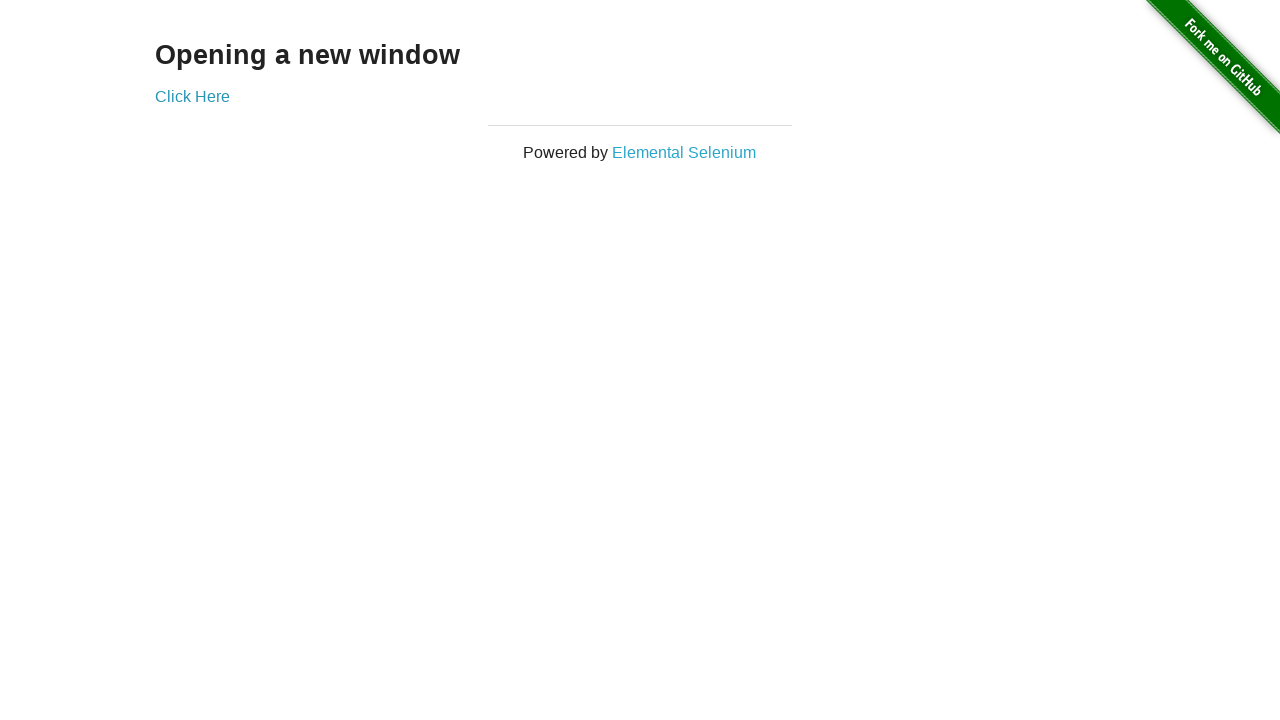

Waited 1000ms for new window to open
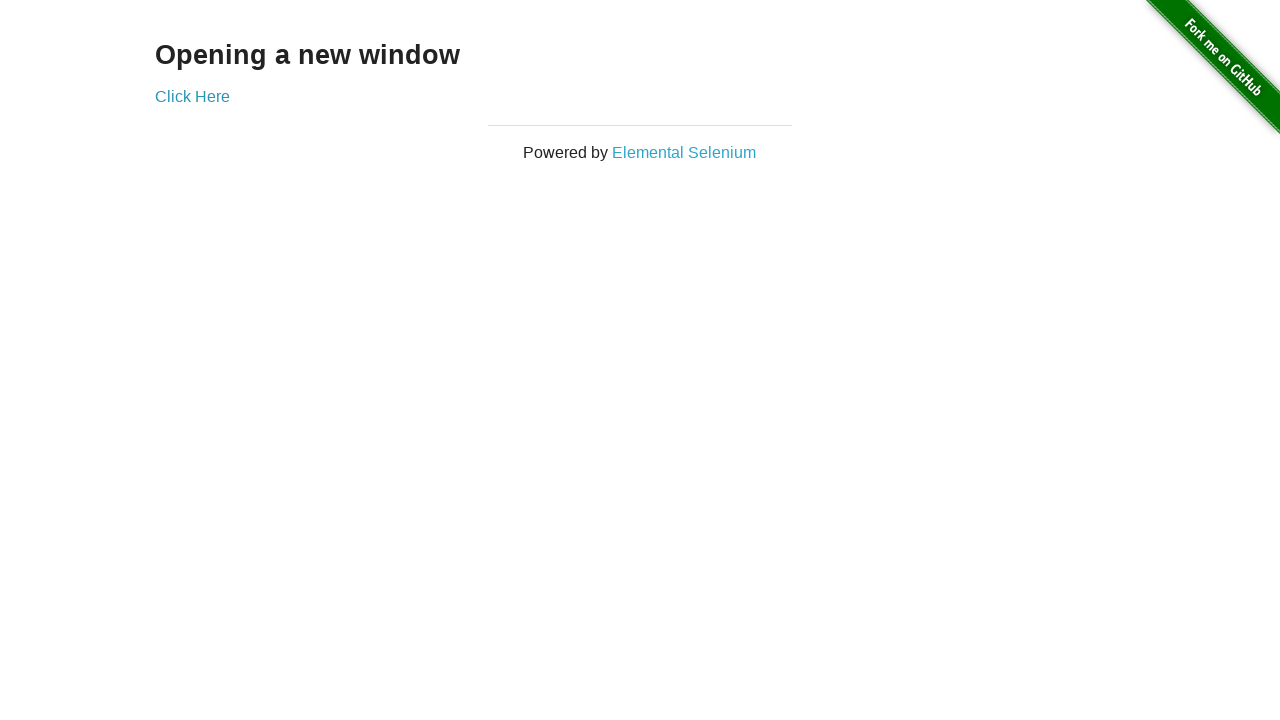

Retrieved all pages from context
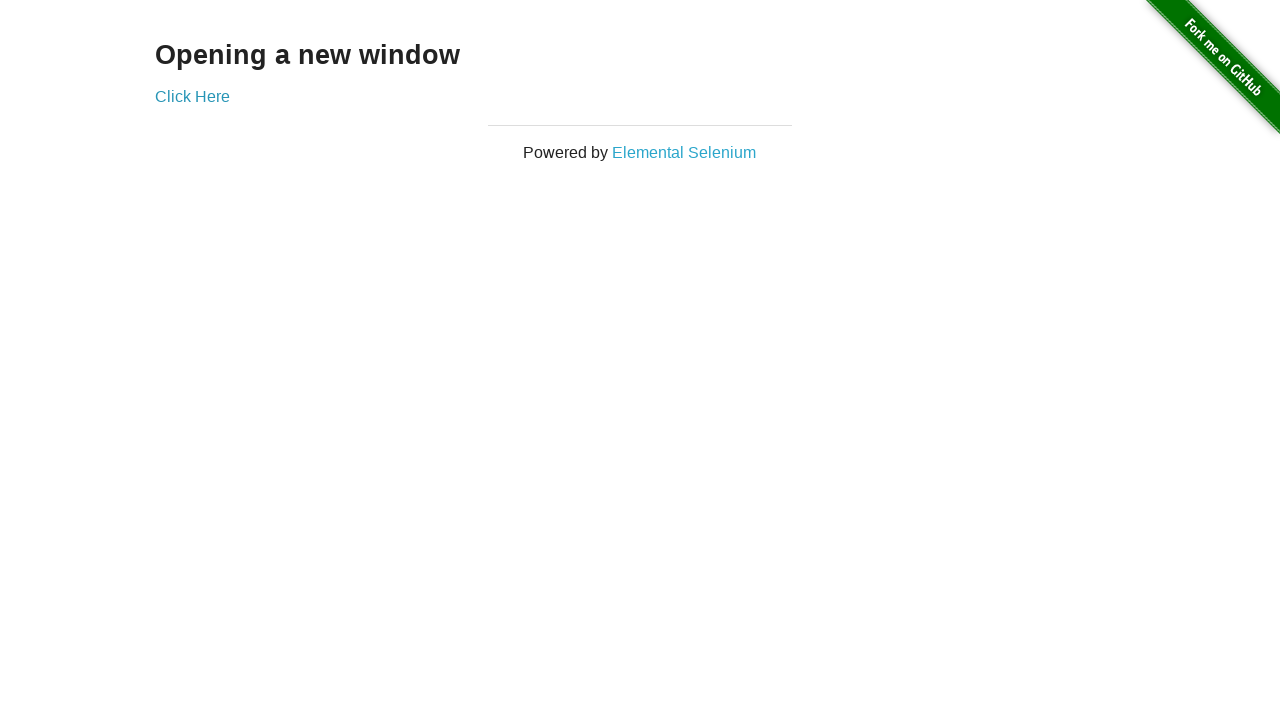

Selected the last opened page (new window)
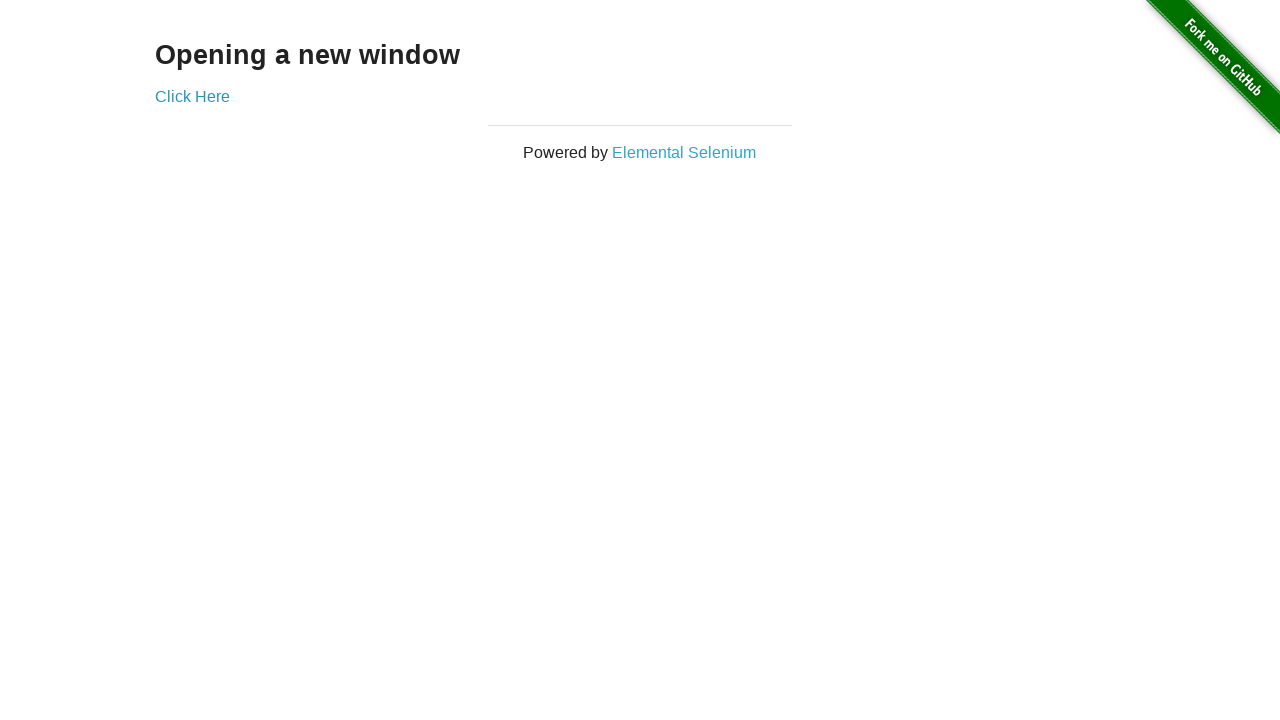

Verified new window title is 'New Window'
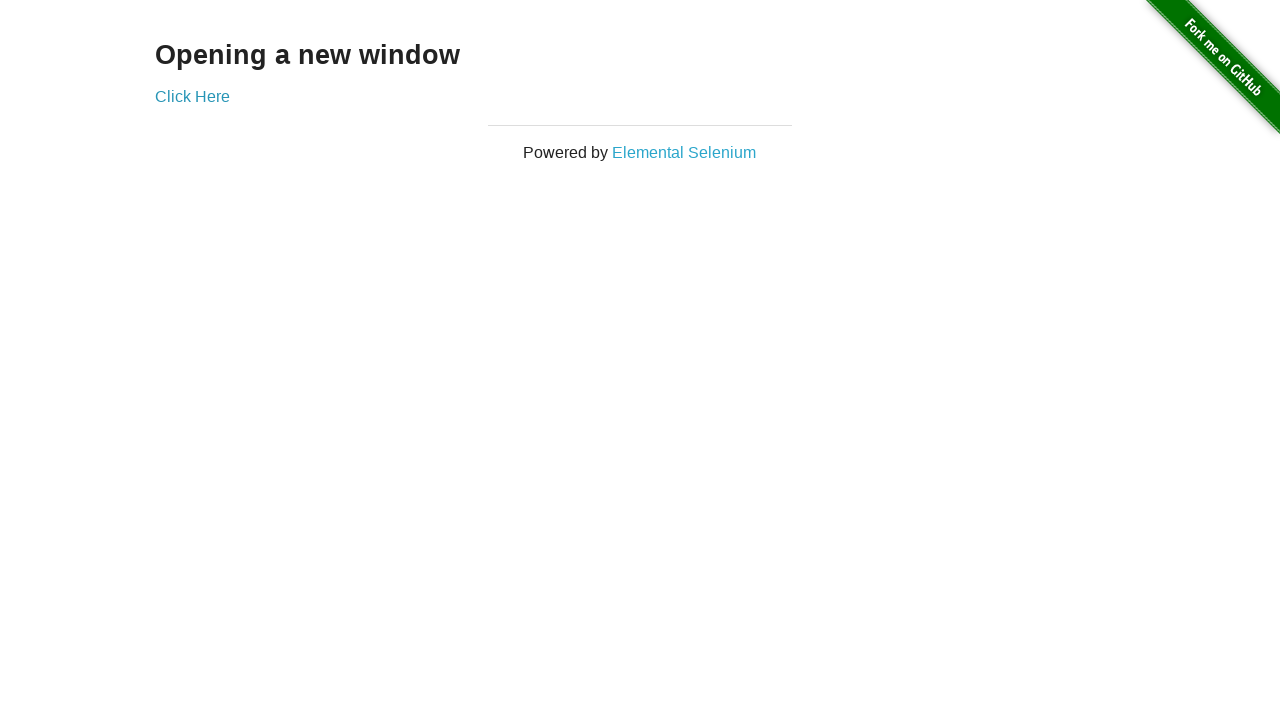

Verified new window title is not 'The Internet'
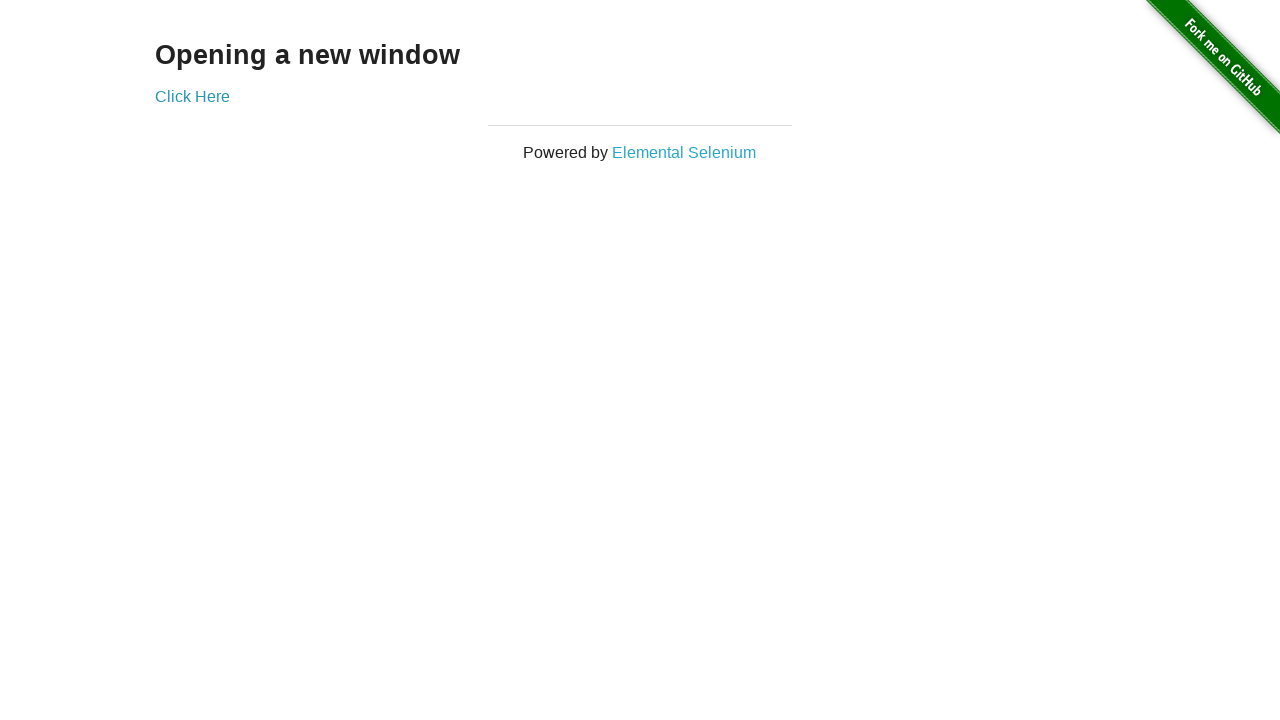

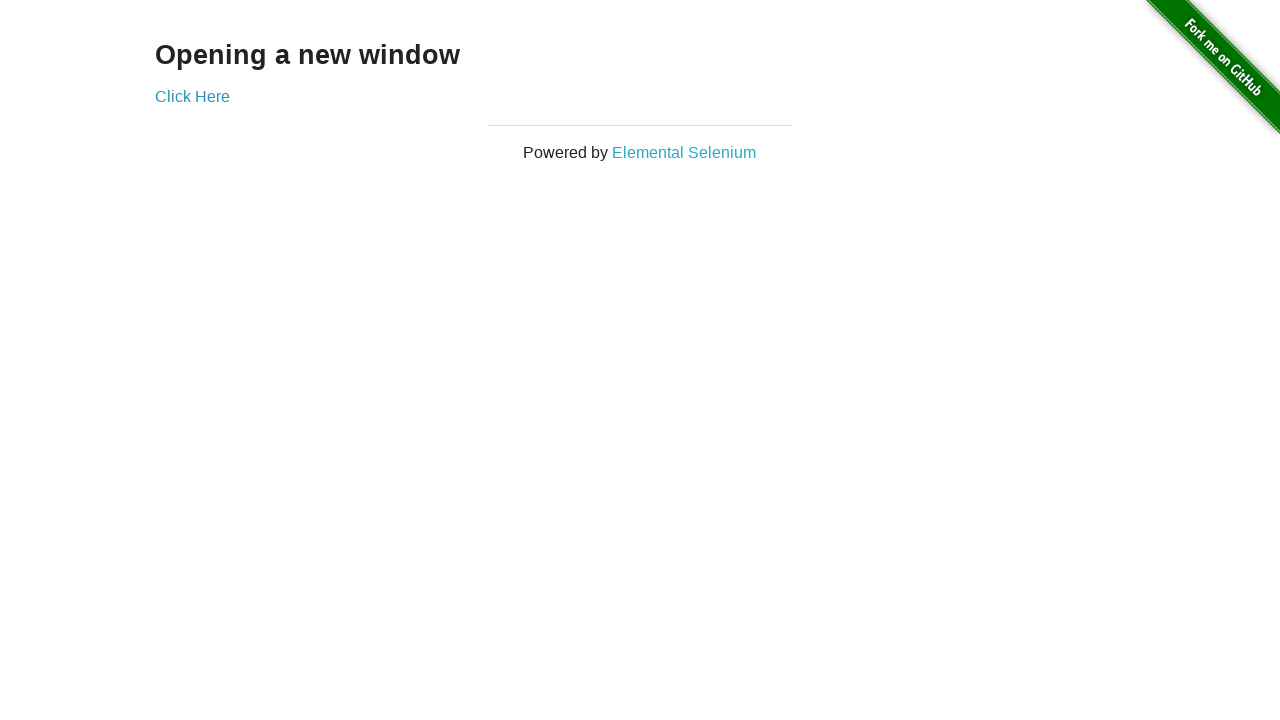